Tests a form submission on DemoQA by filling in text fields for full name, email, current address, and permanent address, then submitting the form

Starting URL: https://demoqa.com/text-box

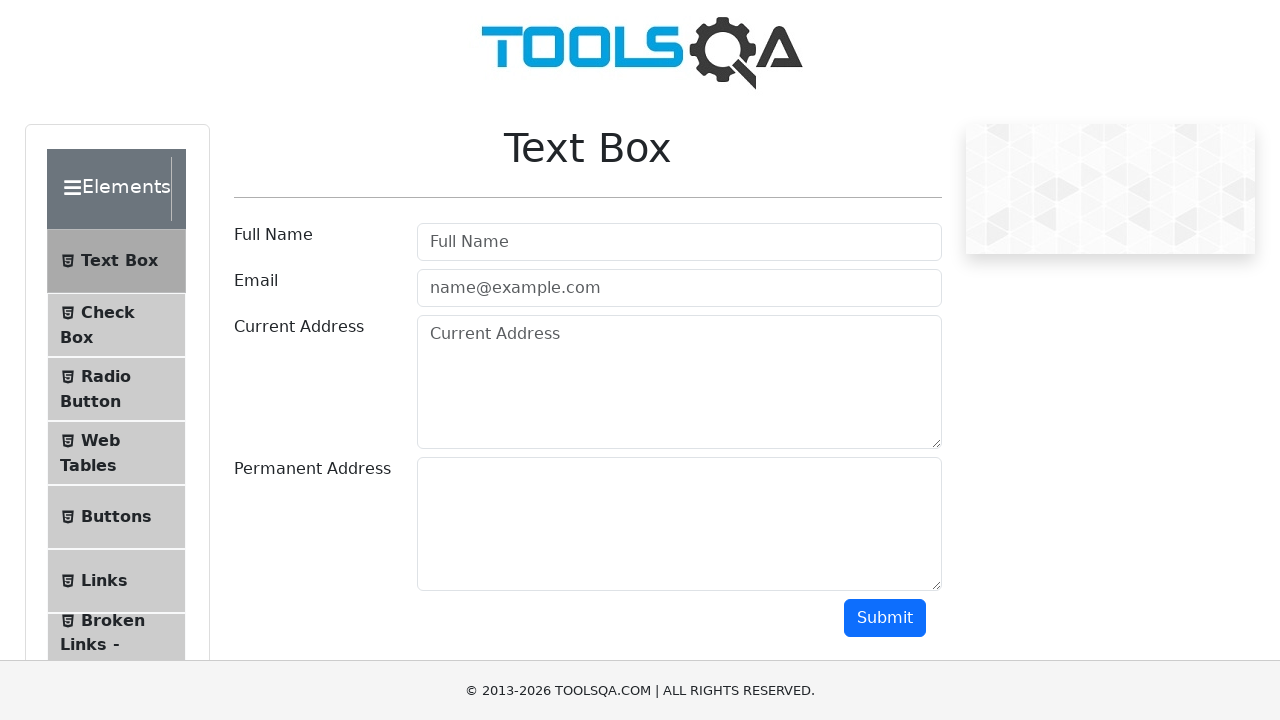

Filled full name field with 'ramesh' on input#userName
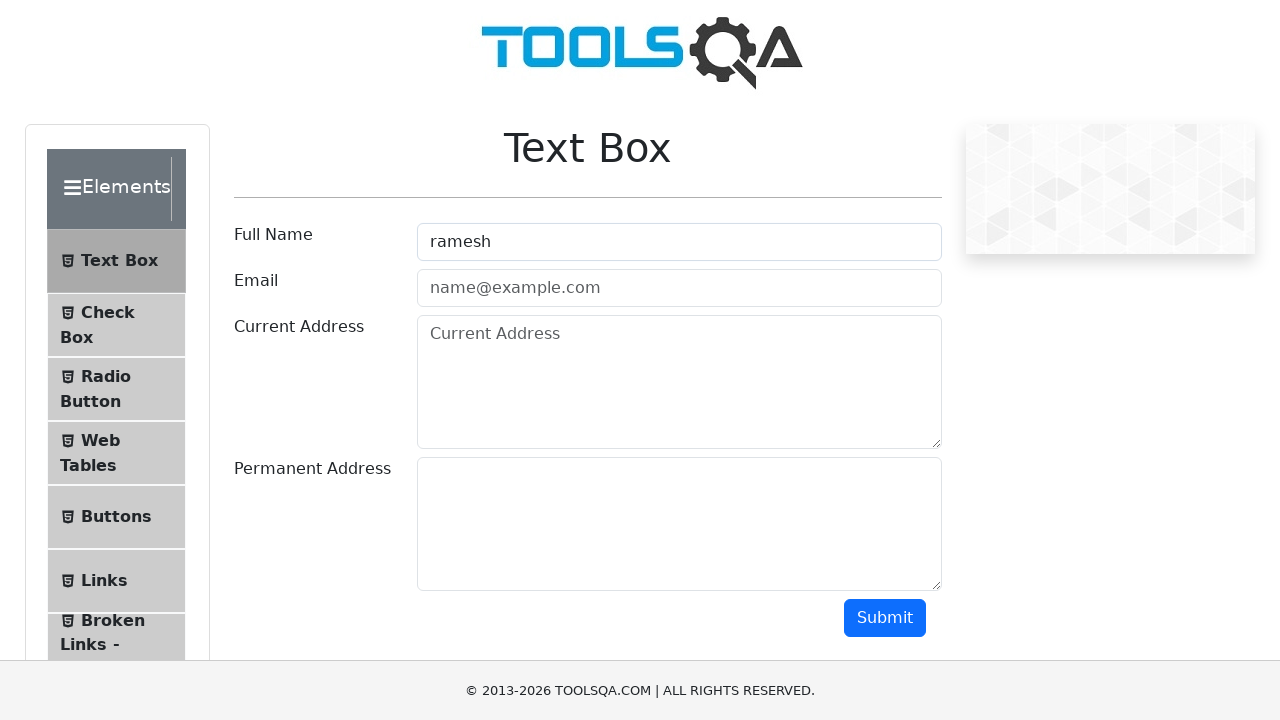

Filled email field with 'ramesh@gmail.com' on input#userEmail
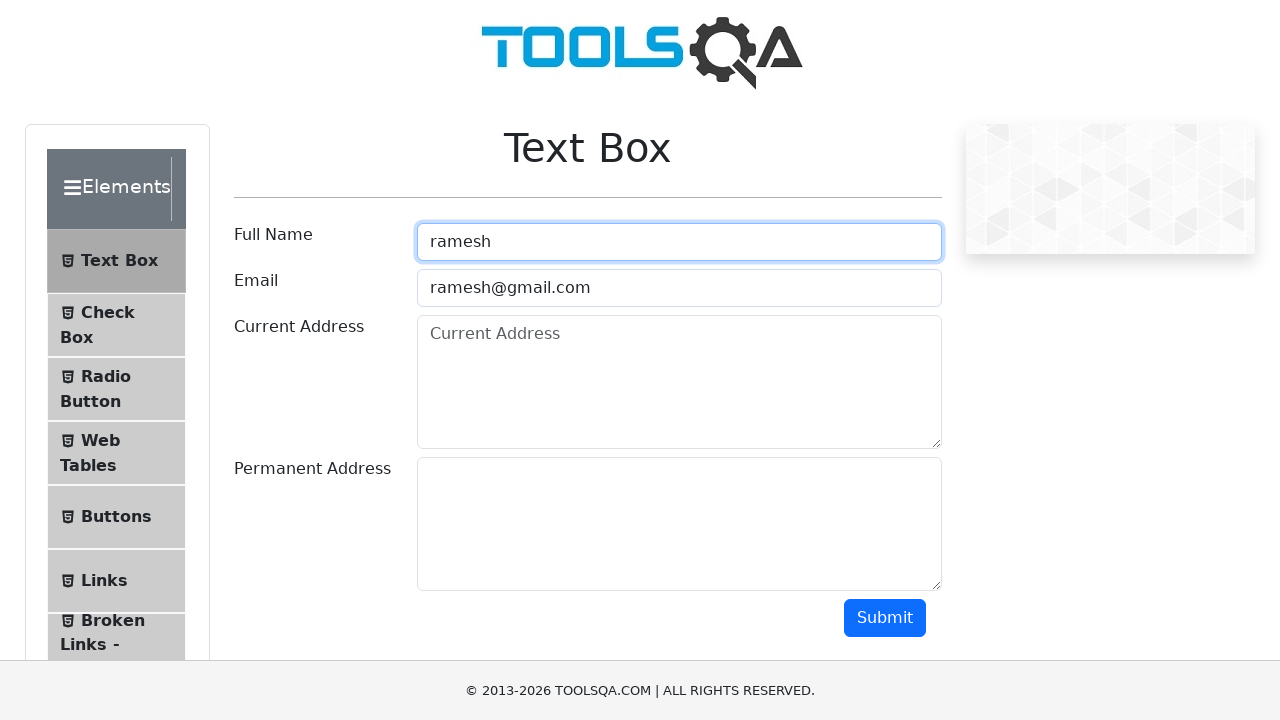

Filled current address field with 'chyasal' on textarea#currentAddress
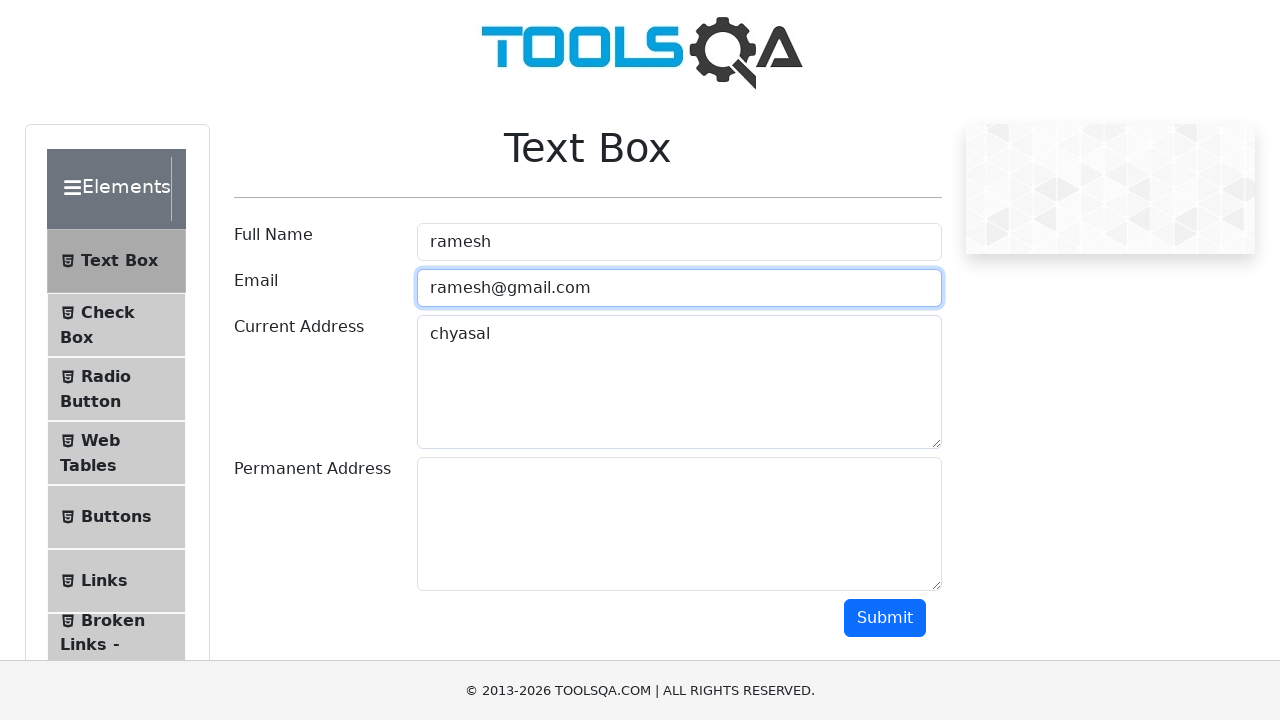

Filled permanent address field with 'nuwakot' on textarea#permanentAddress
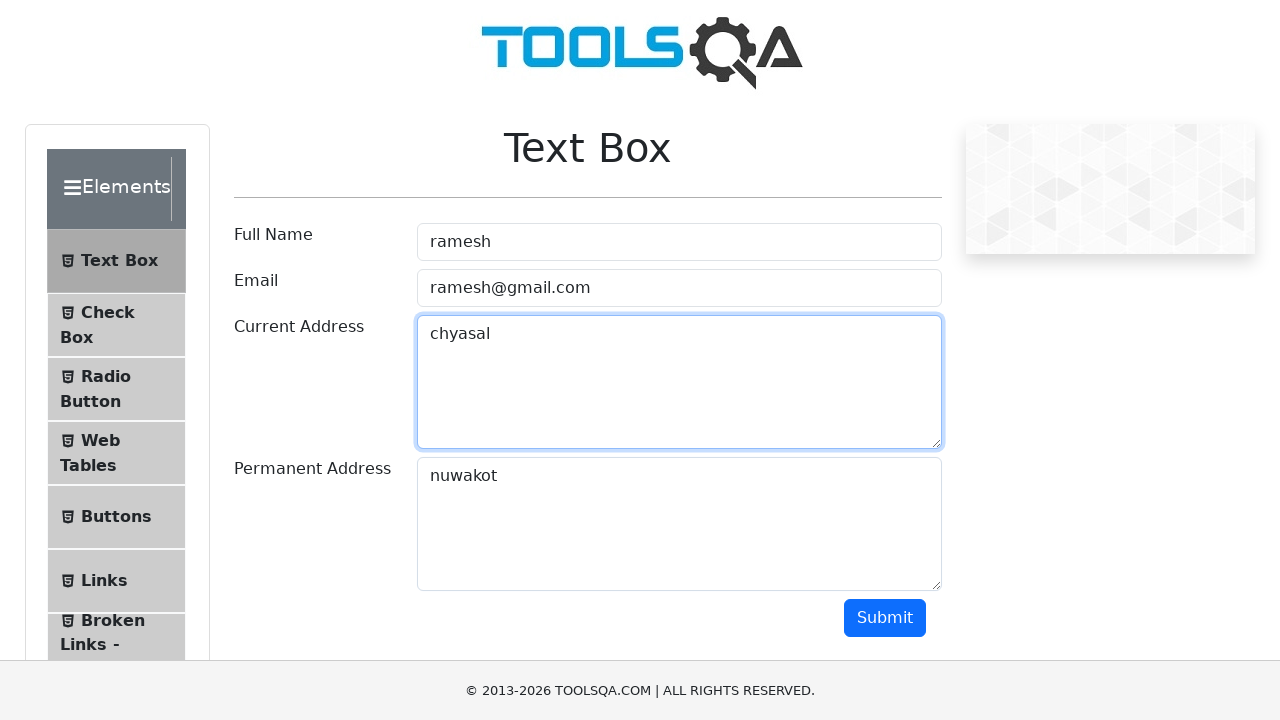

Clicked submit button to submit form at (885, 618) on #submit
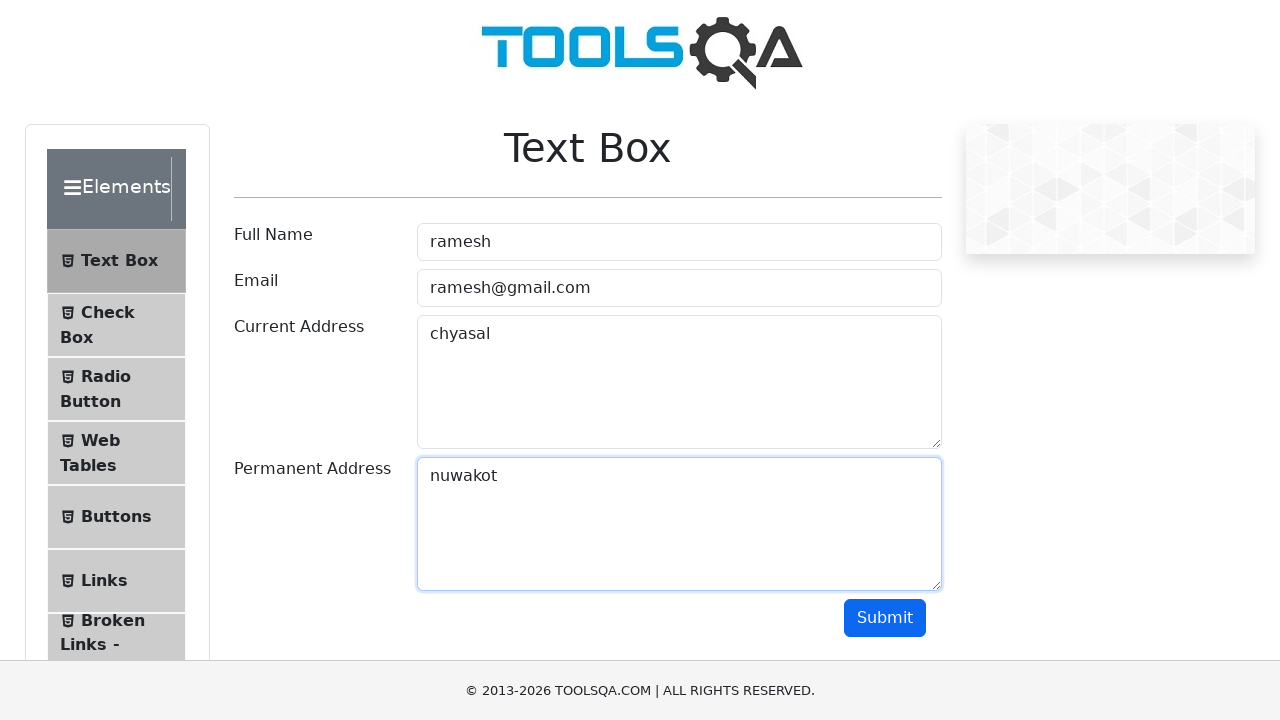

Waited for form submission to complete
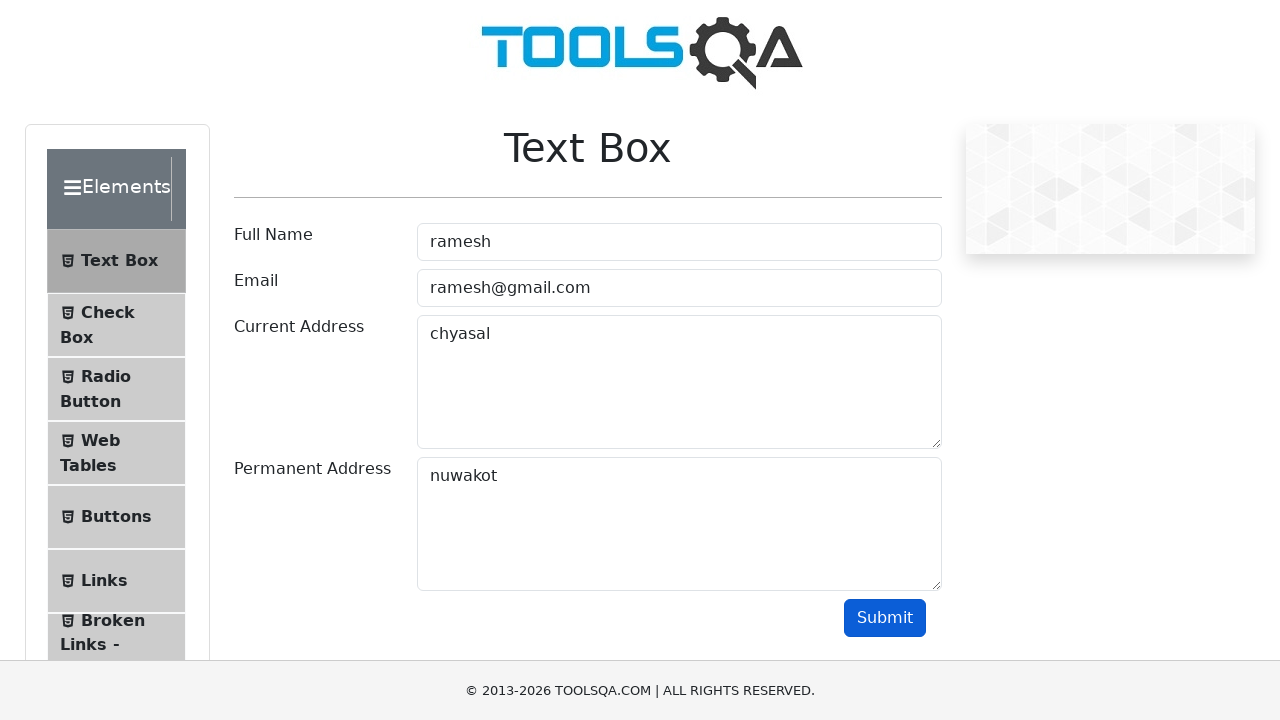

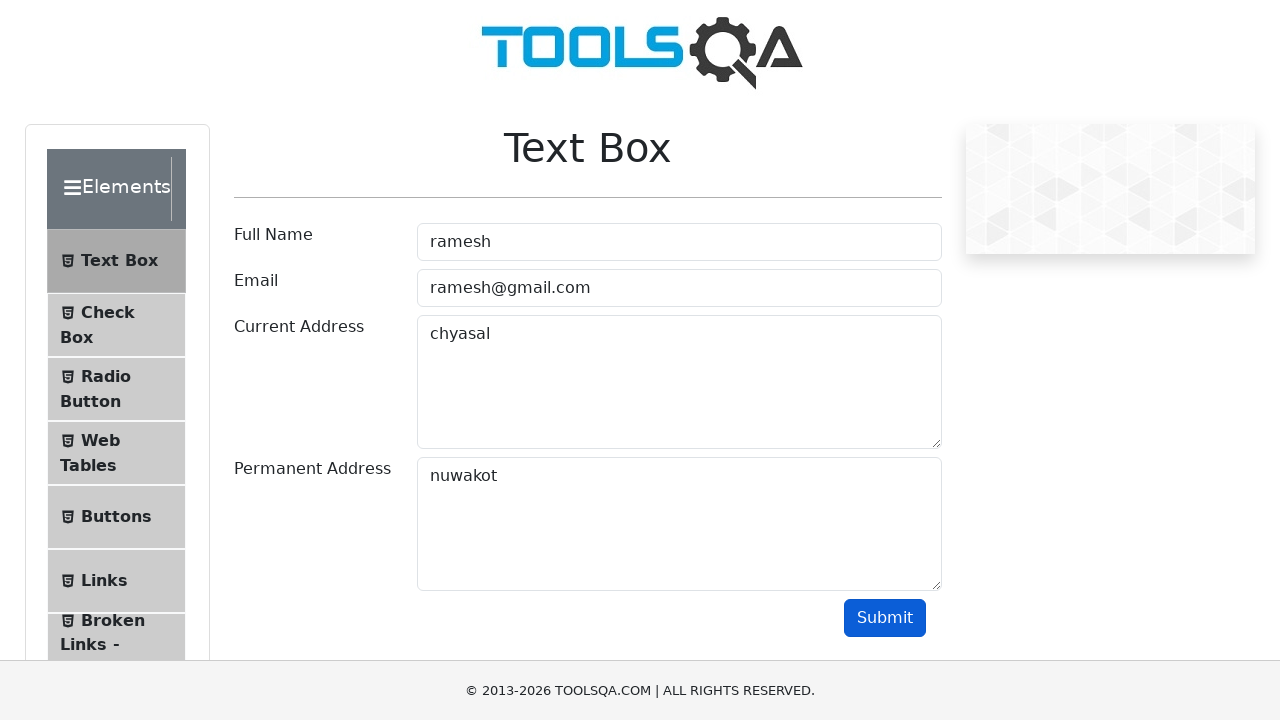